Clears all todo items from the list using the clear button

Starting URL: https://todo-list-aamna.netlify.app/

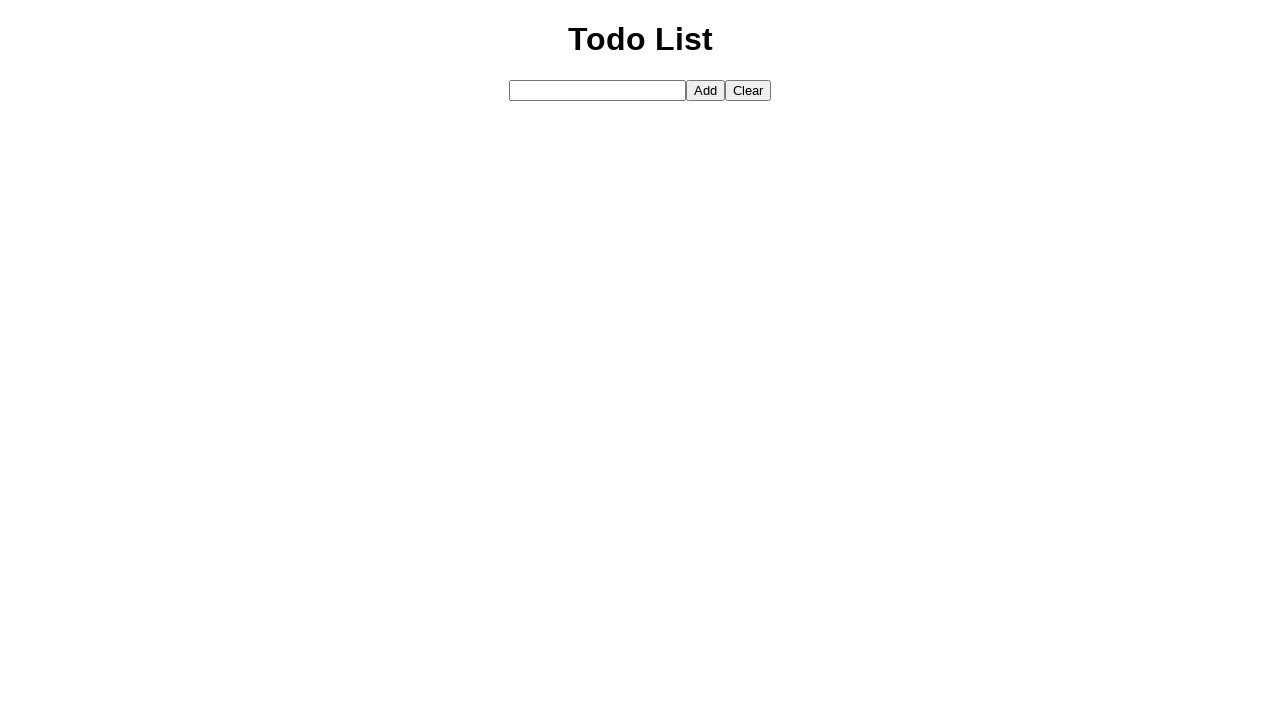

Clicked clear all button to remove all todo items at (748, 90) on #clear-btn
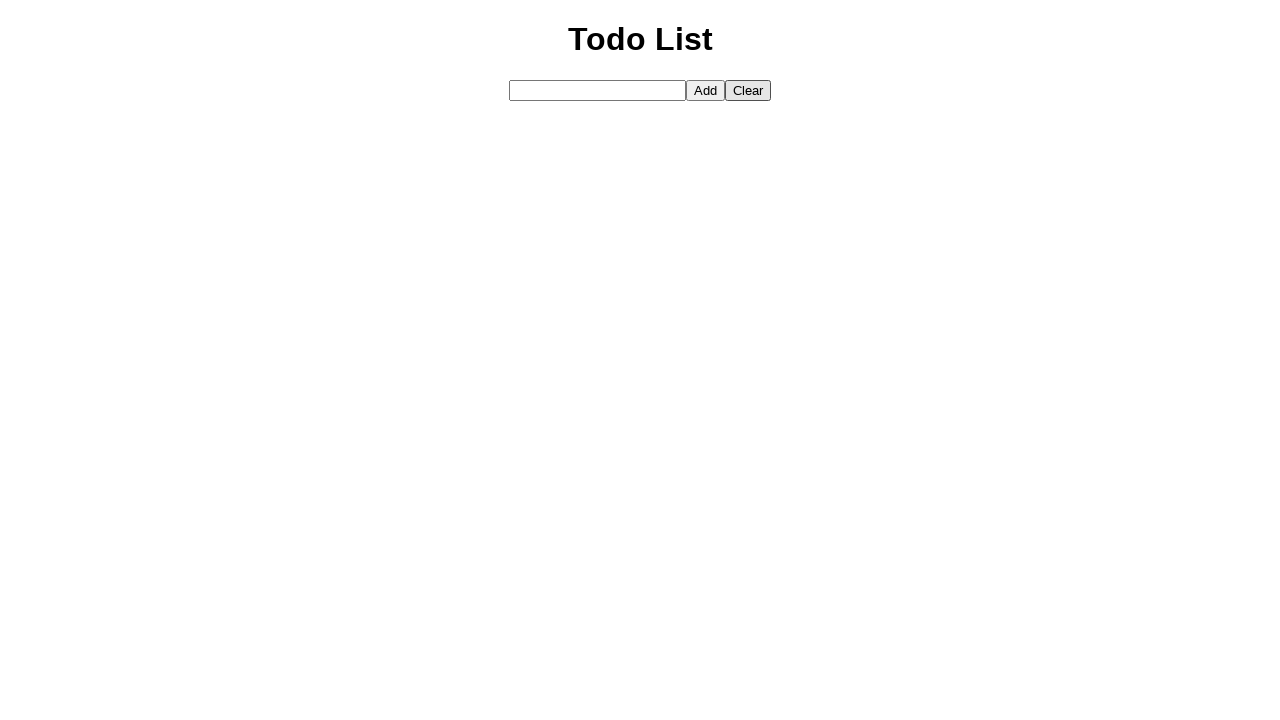

Waited for todos to be cleared from the list
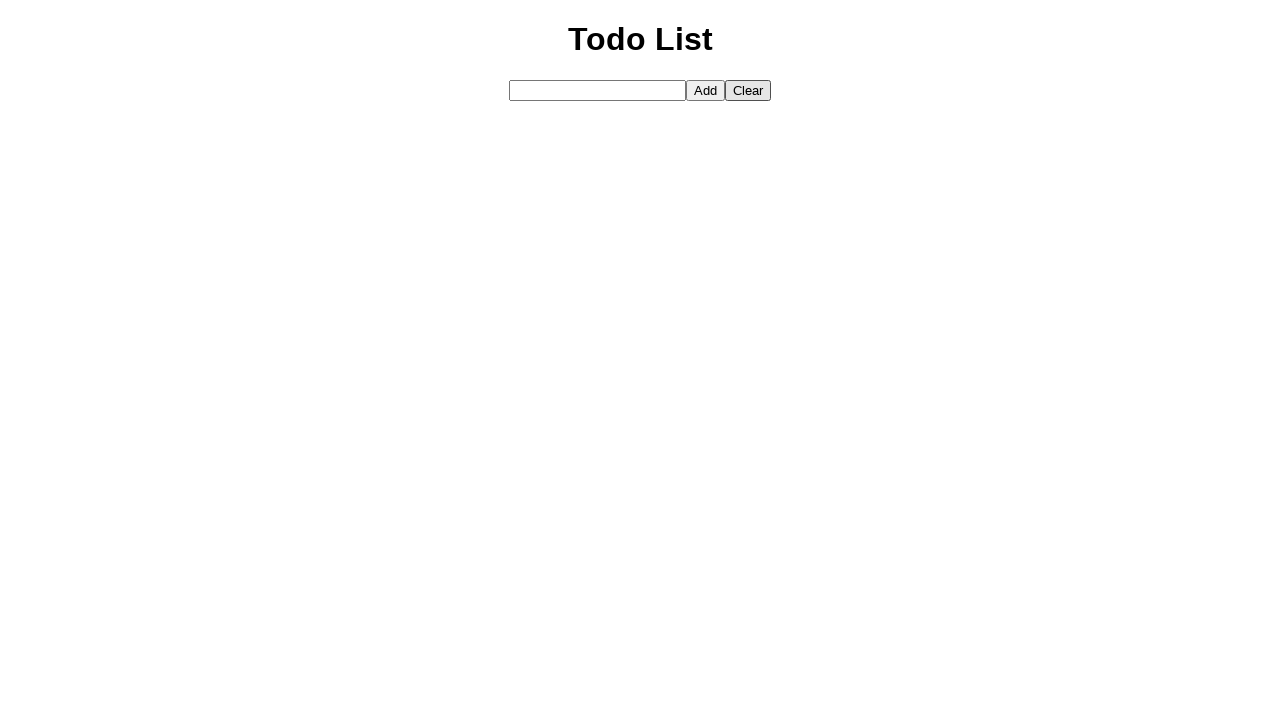

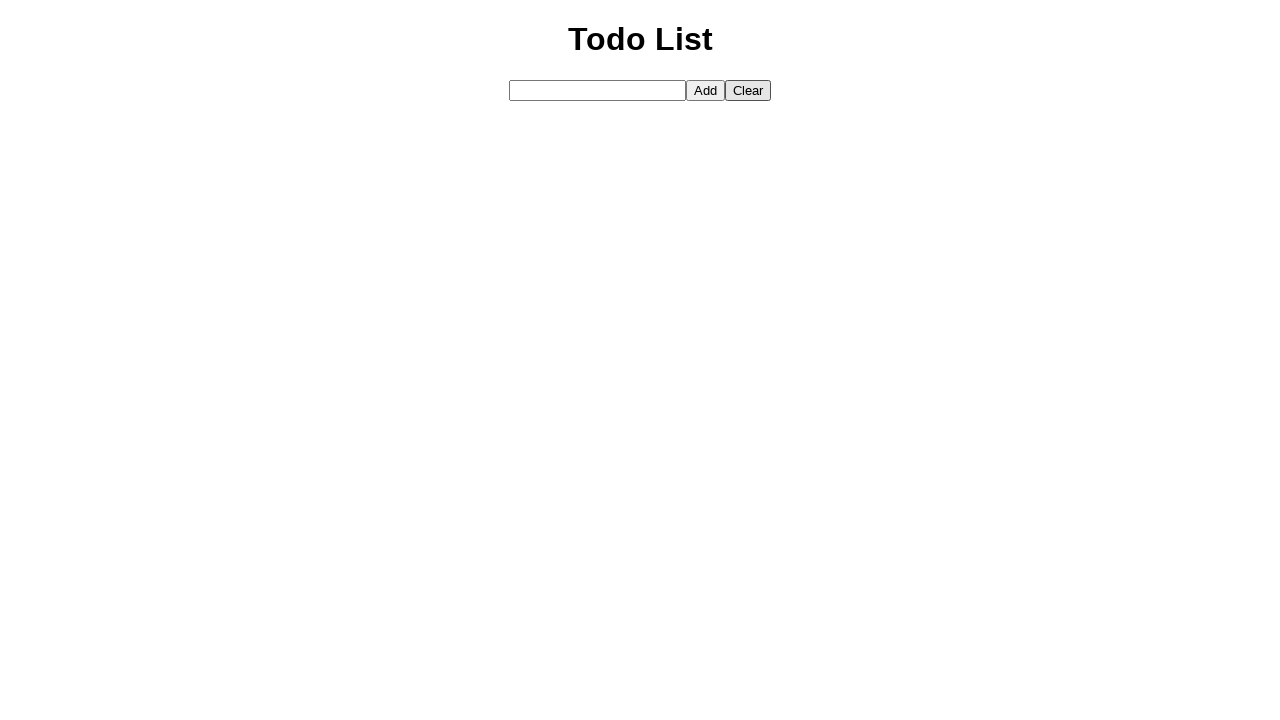